Tests the AngularJS homepage greeting functionality by typing a name into an input field and verifying the greeting text updates accordingly

Starting URL: http://www.angularjs.org

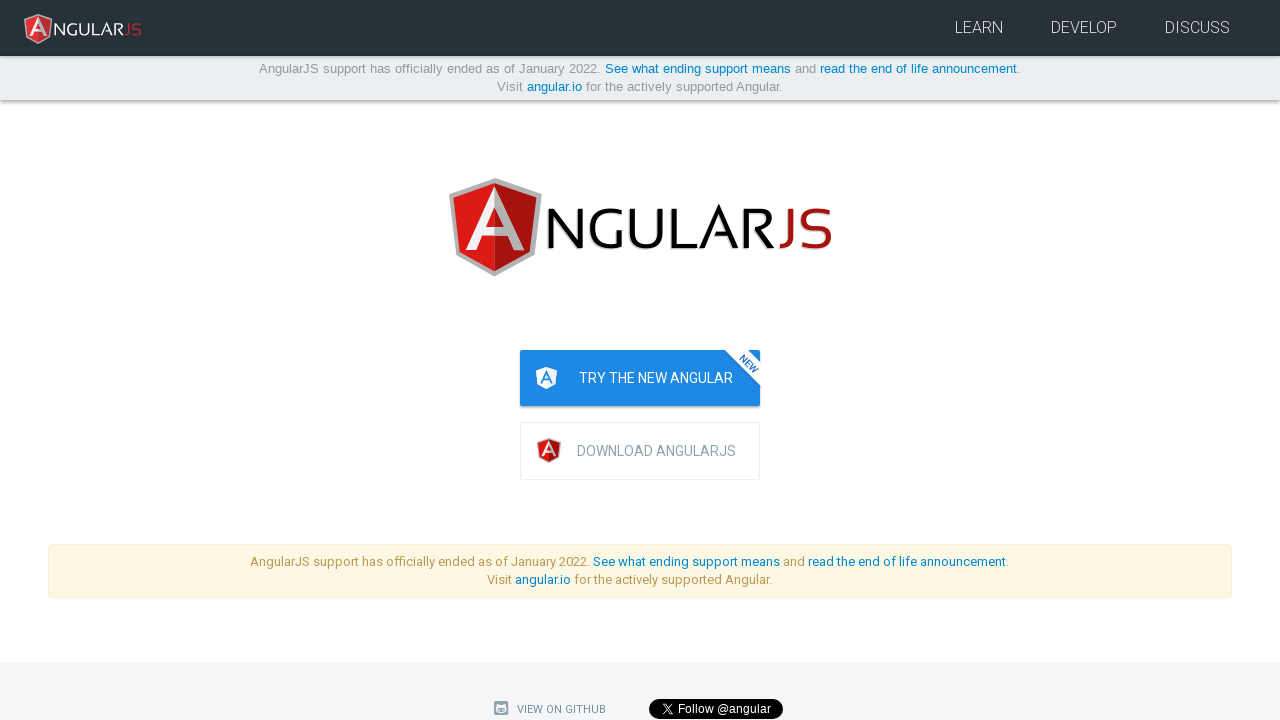

Filled the name input field with 'Julie' on input[ng-model='yourName']
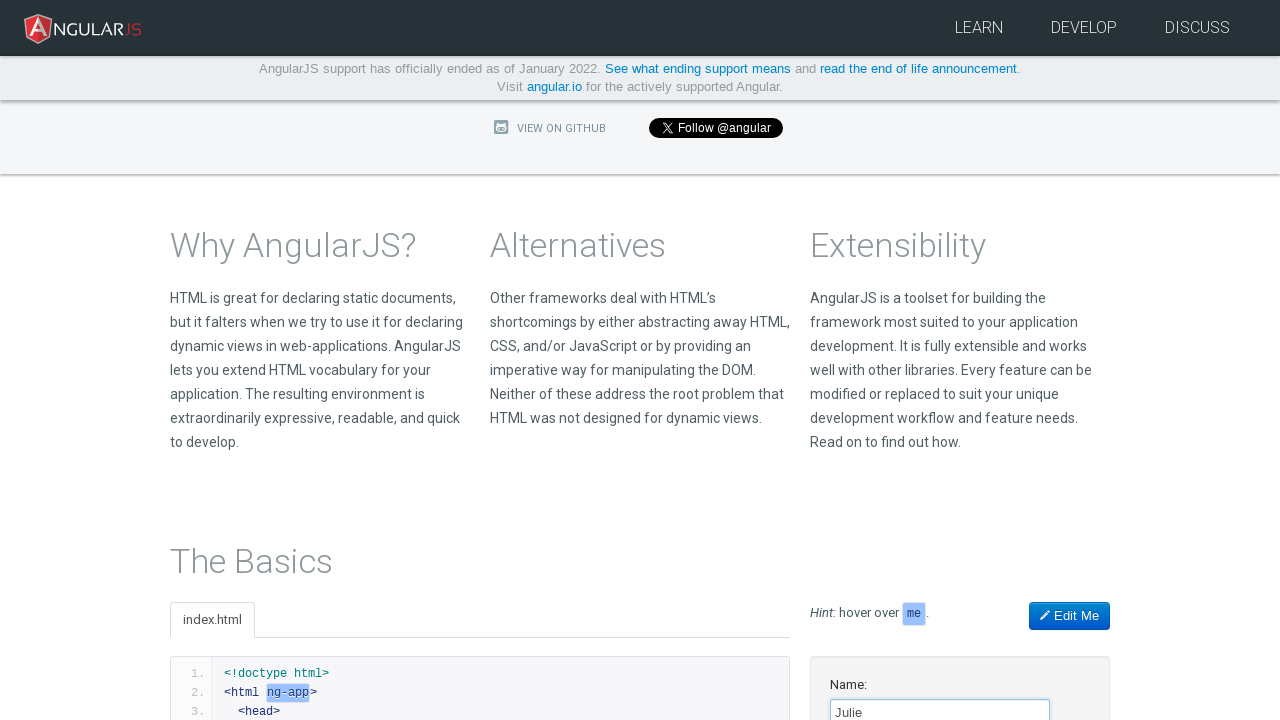

Verified greeting text updated to 'Hello Julie!'
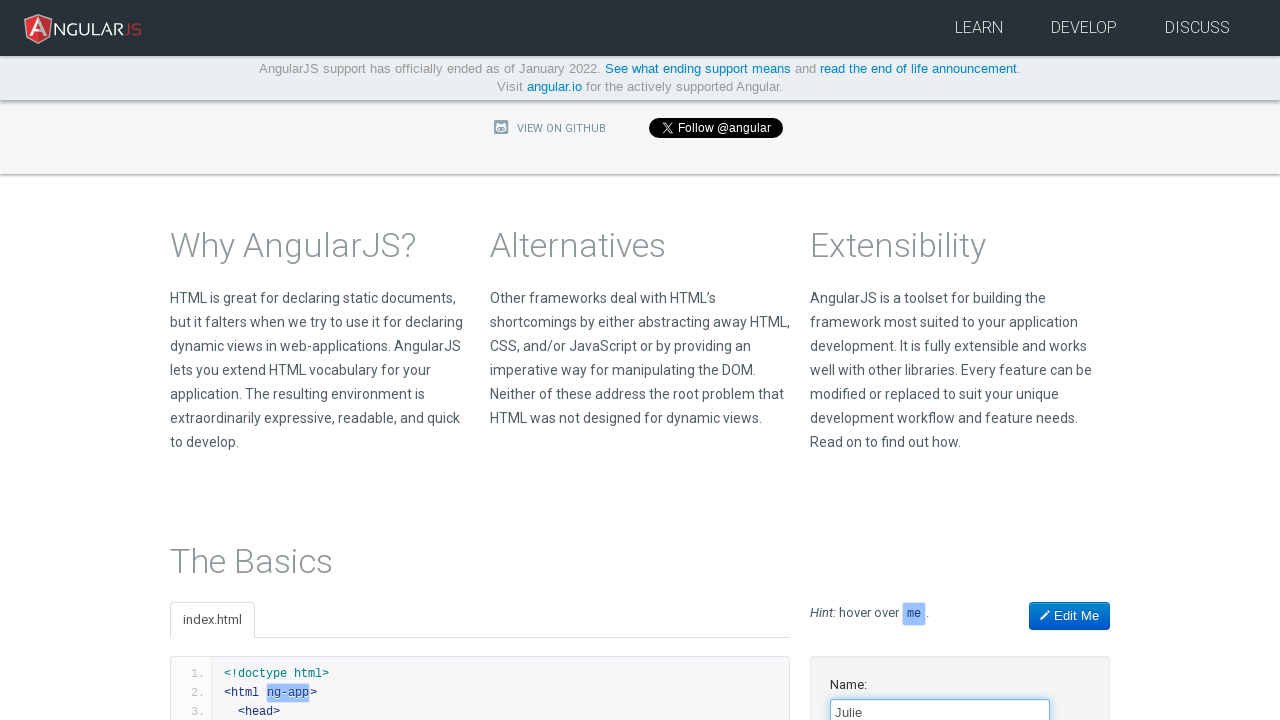

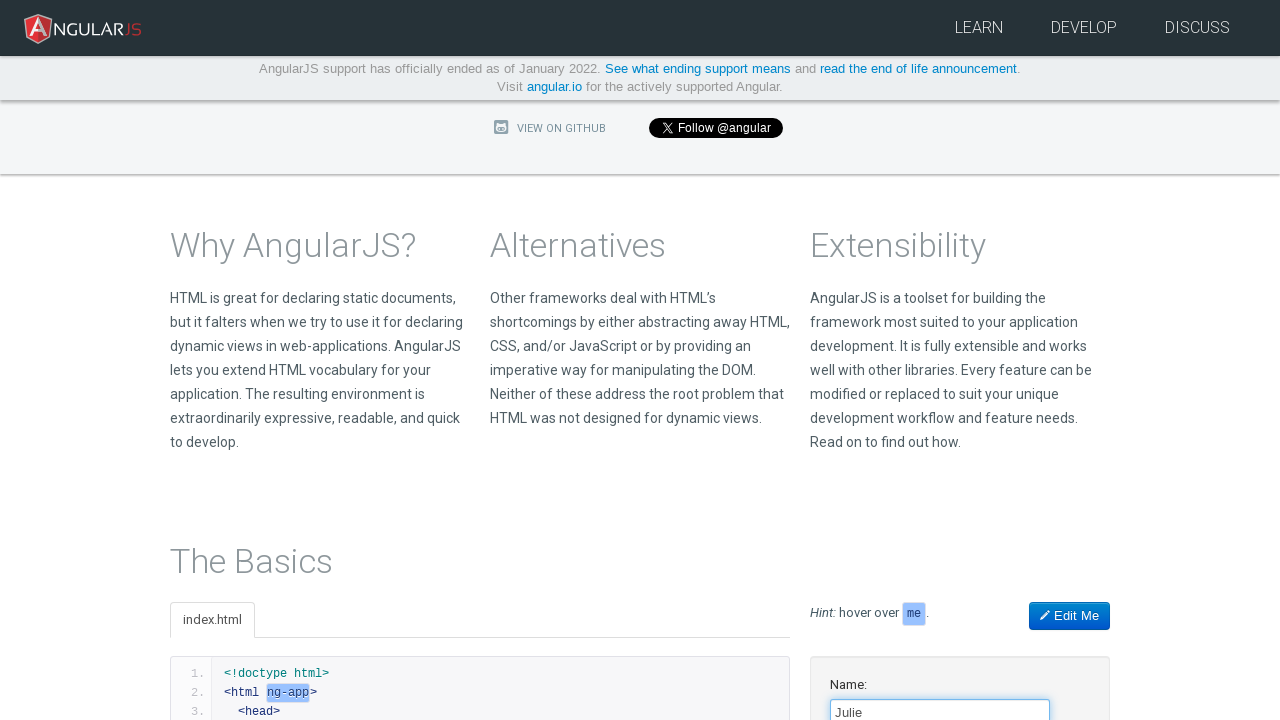